Tests window handling functionality by opening a help link in a new window, switching between windows, and closing the second window

Starting URL: https://accounts.google.com/signup

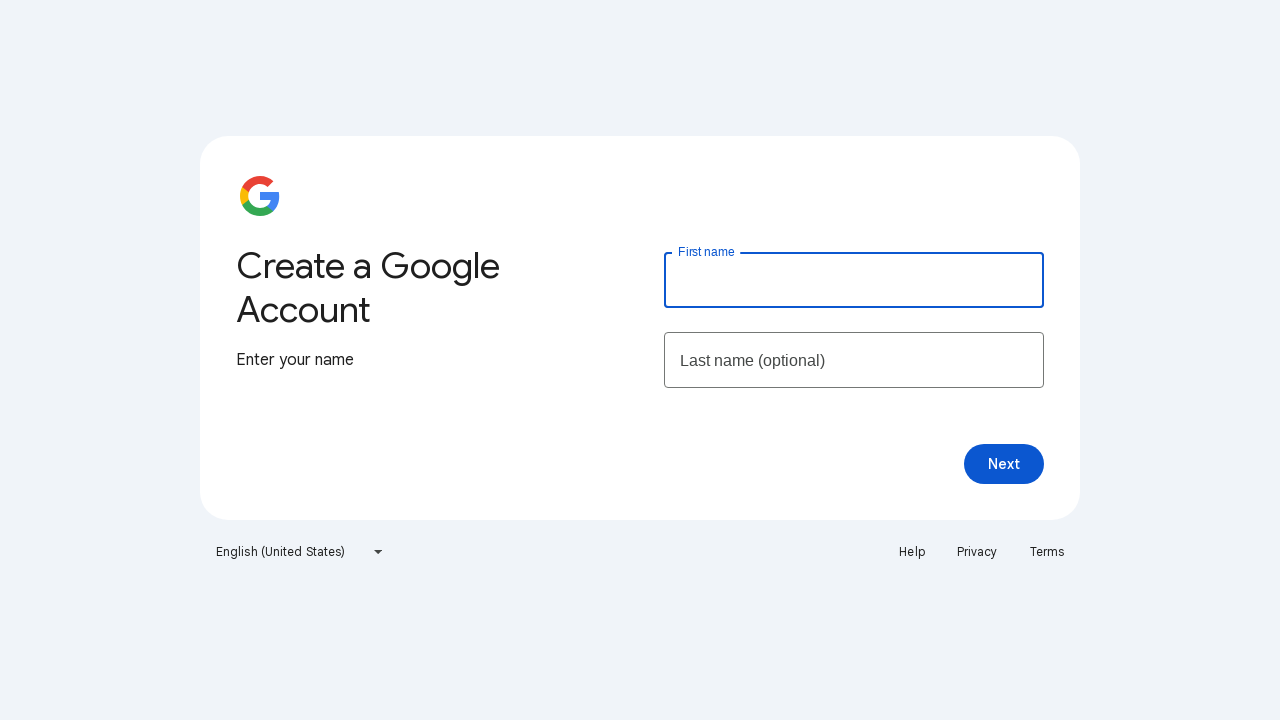

Clicked Help link to open new window at (912, 552) on a:text('Help')
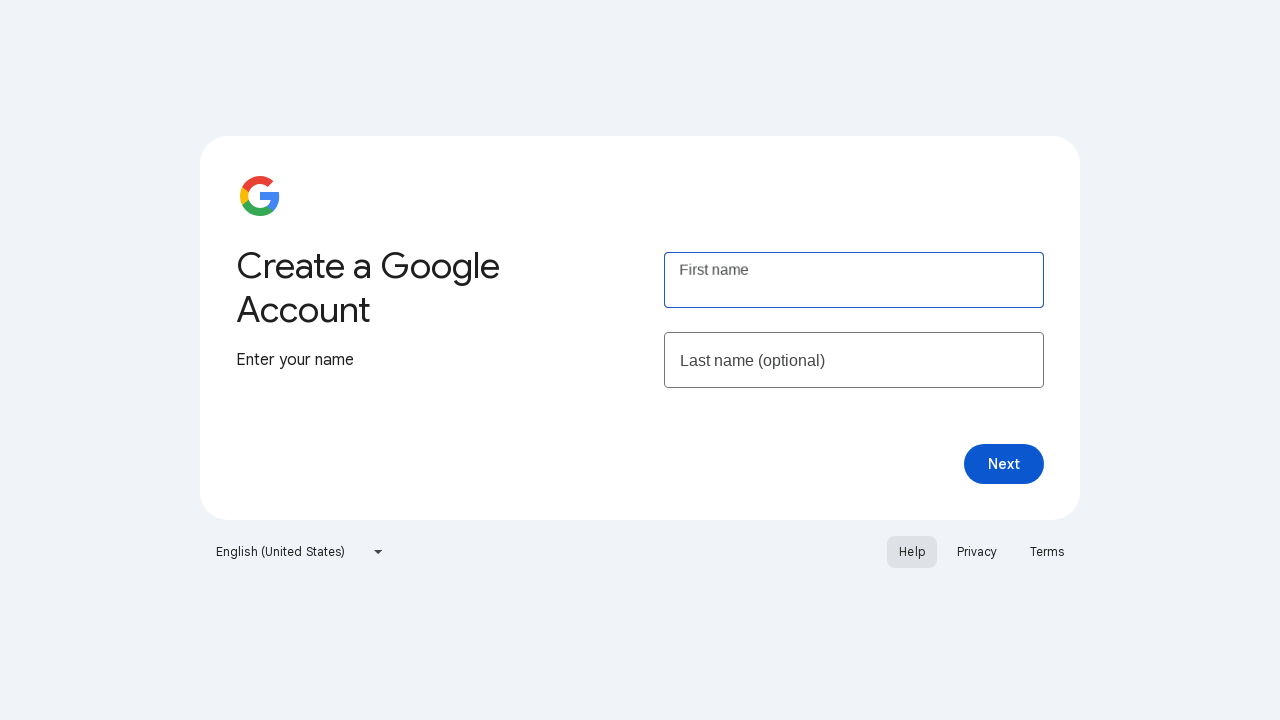

Waited for new page/window to open
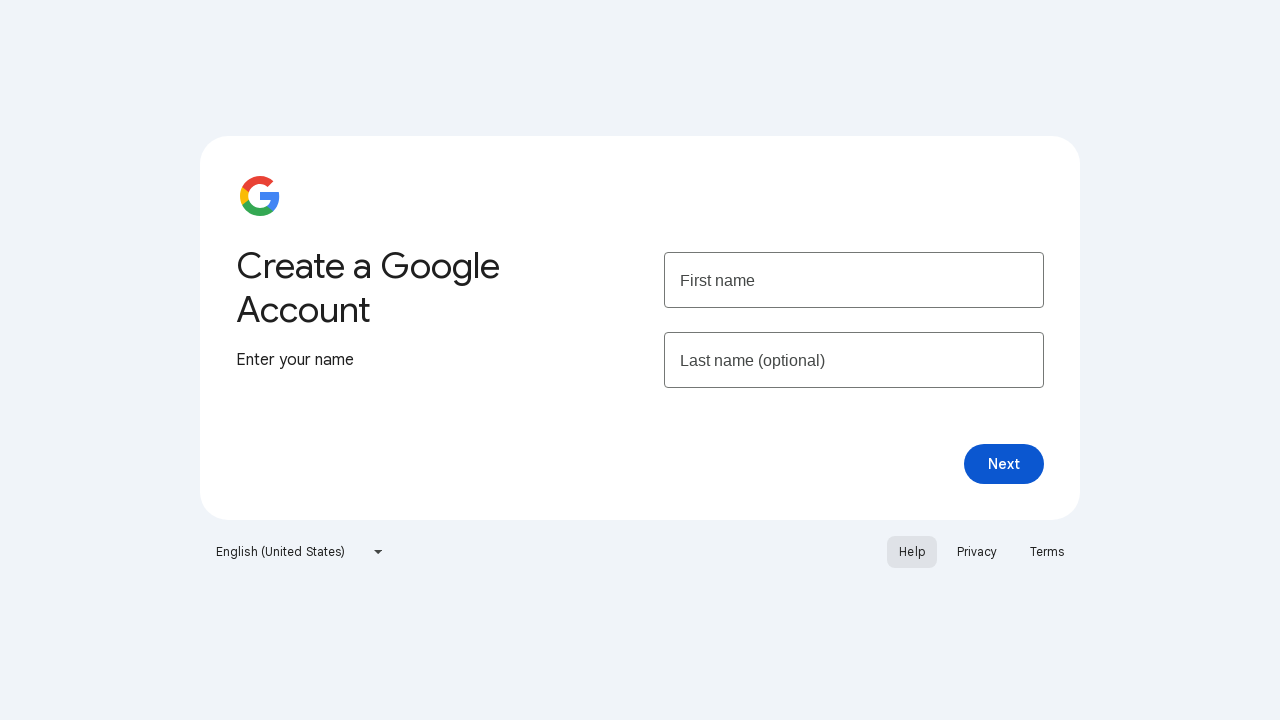

Retrieved all open pages/windows
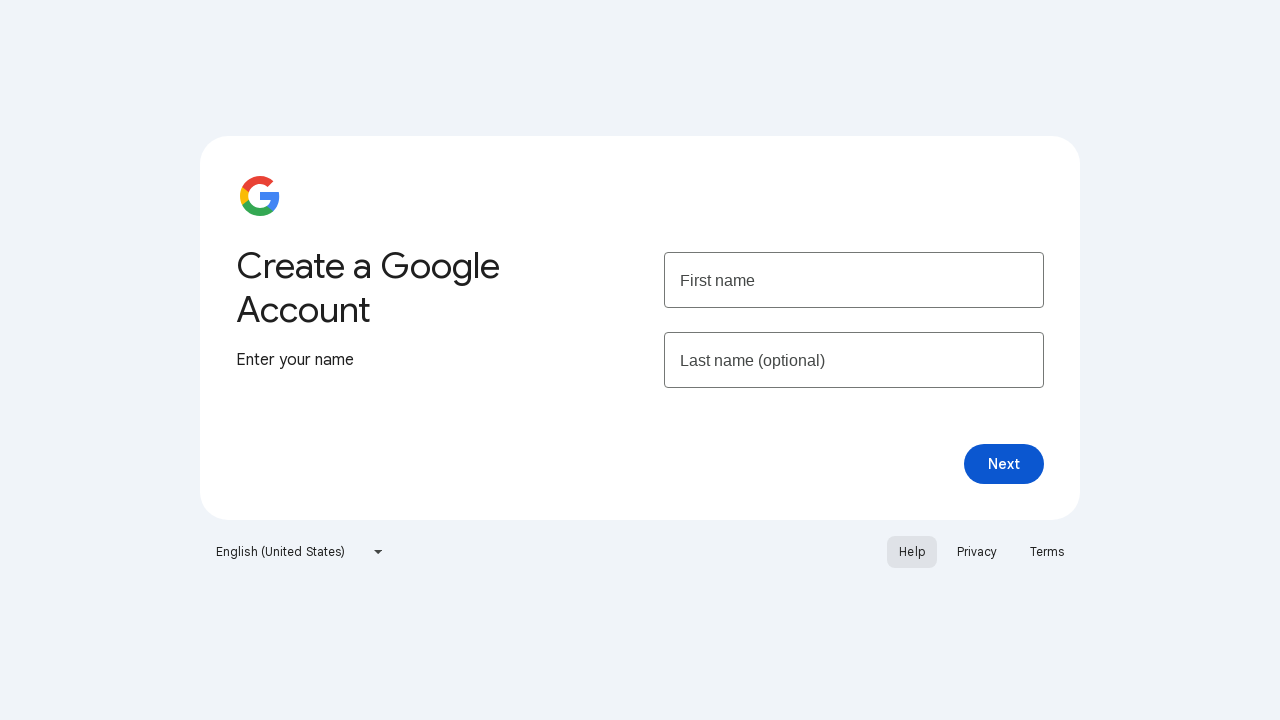

Switched to second window (Help page)
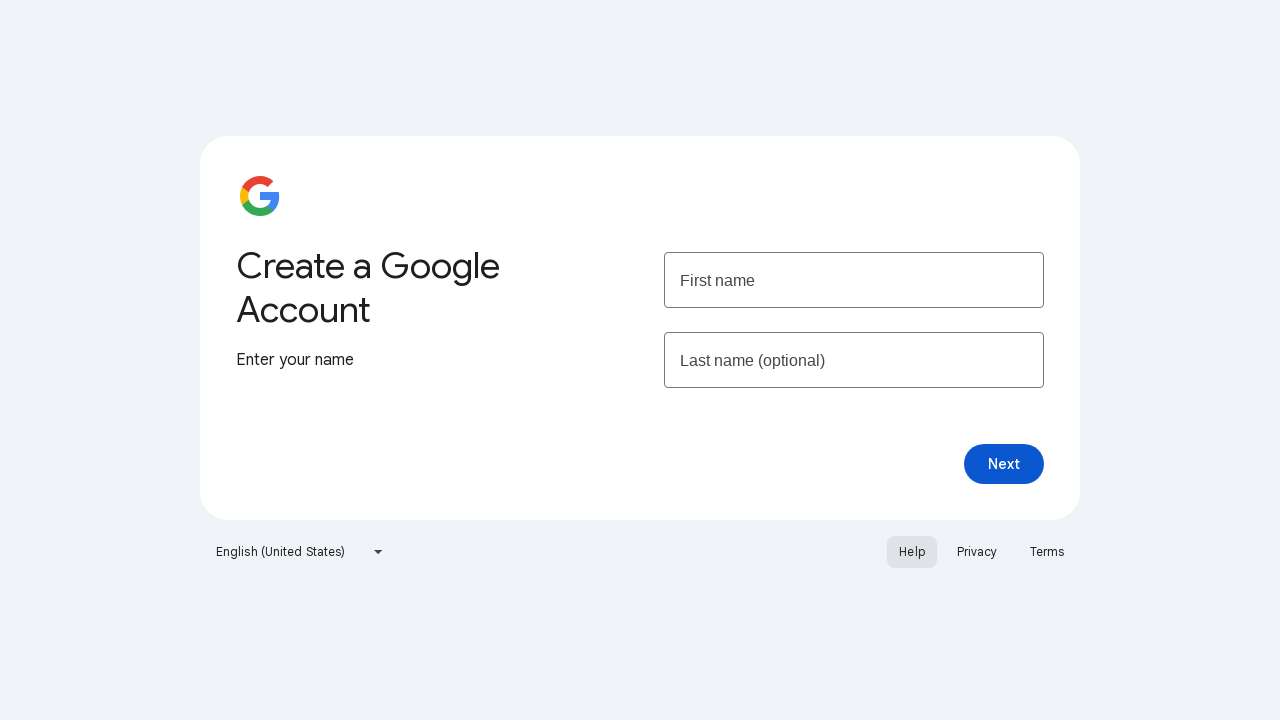

Retrieved help page title: Google Account Help
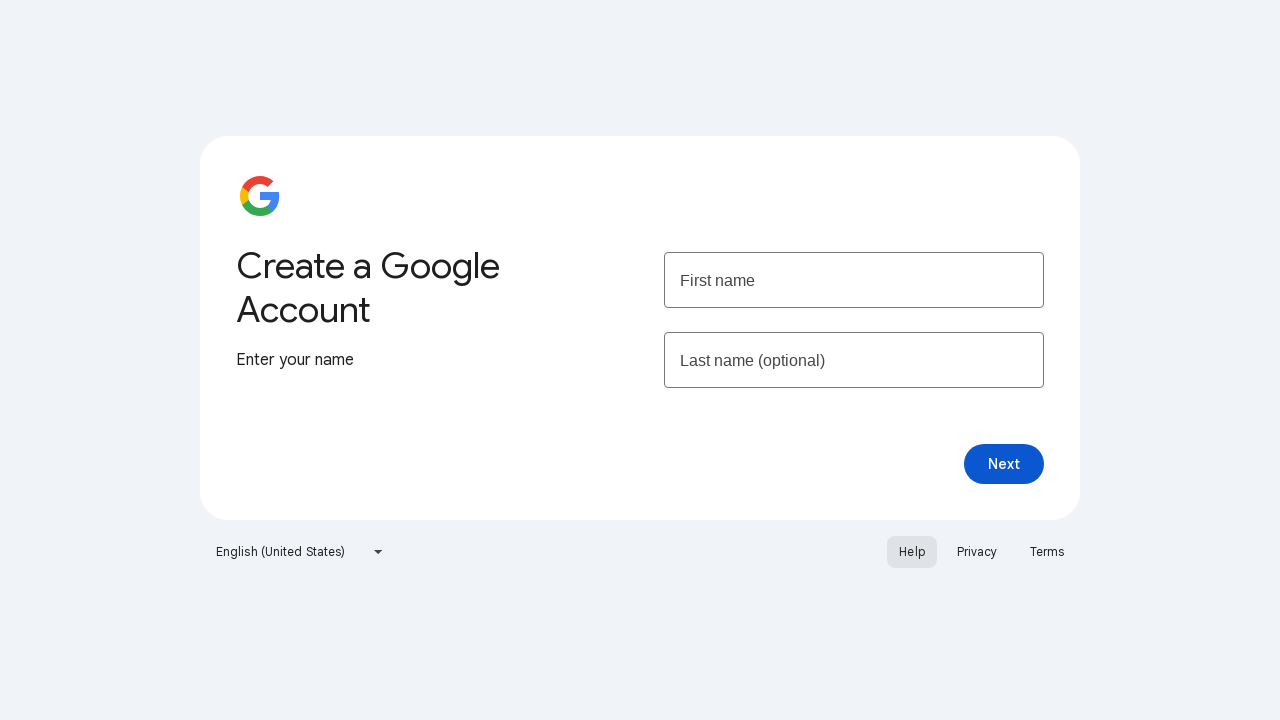

Closed the help window
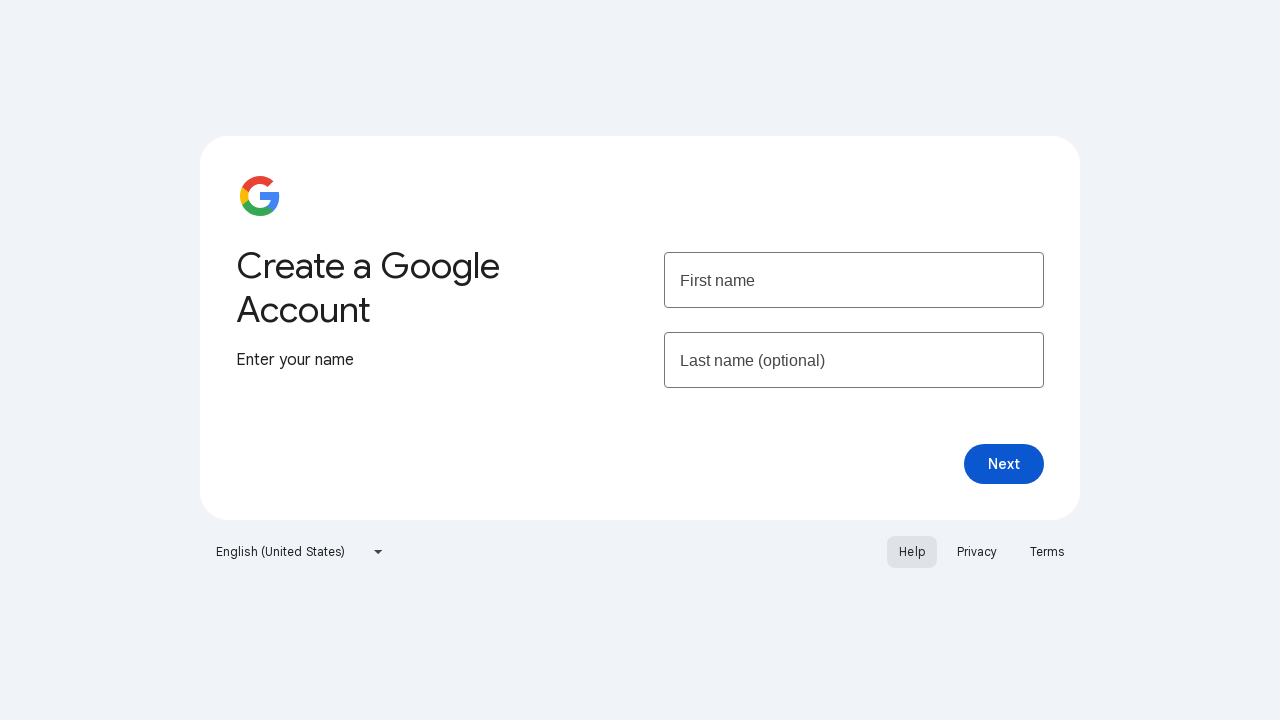

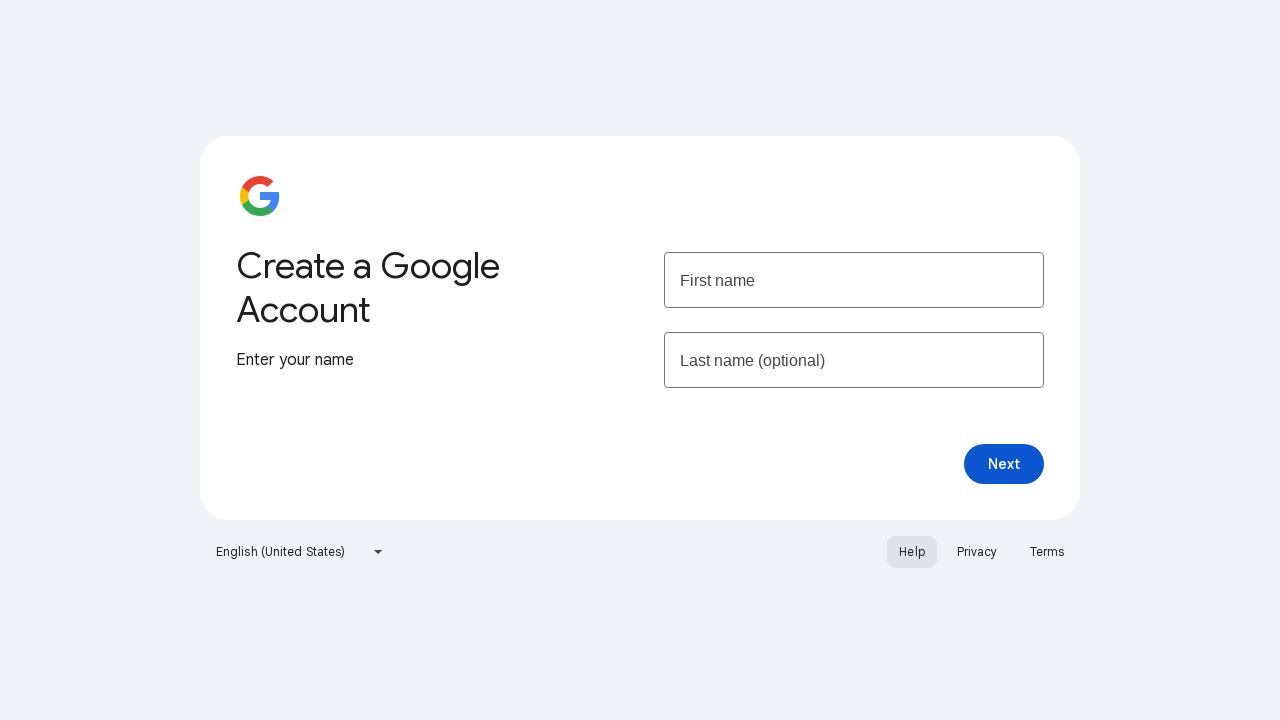